Tests multi-select functionality by selecting multiple items from a list using Ctrl+click and then moving them to another list

Starting URL: https://demos.devexpress.com/aspxeditorsdemos/ListEditors/MovingItems.aspx

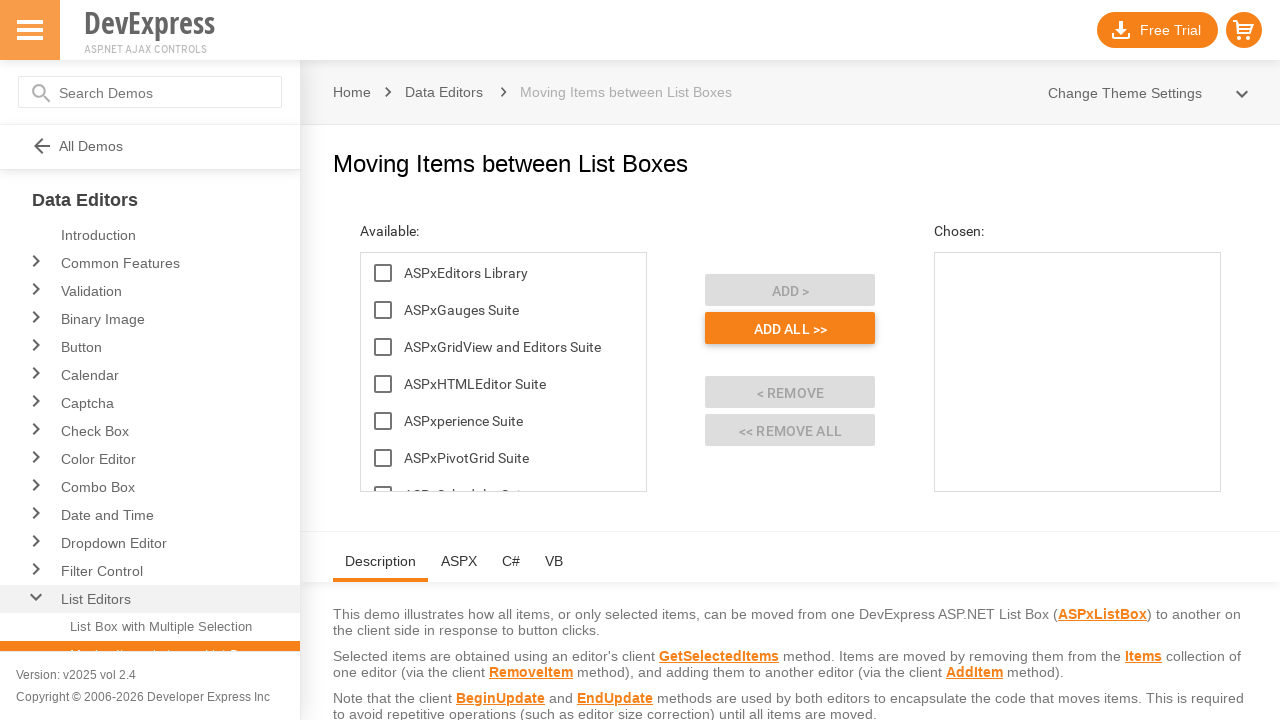

Waited for available items list to load
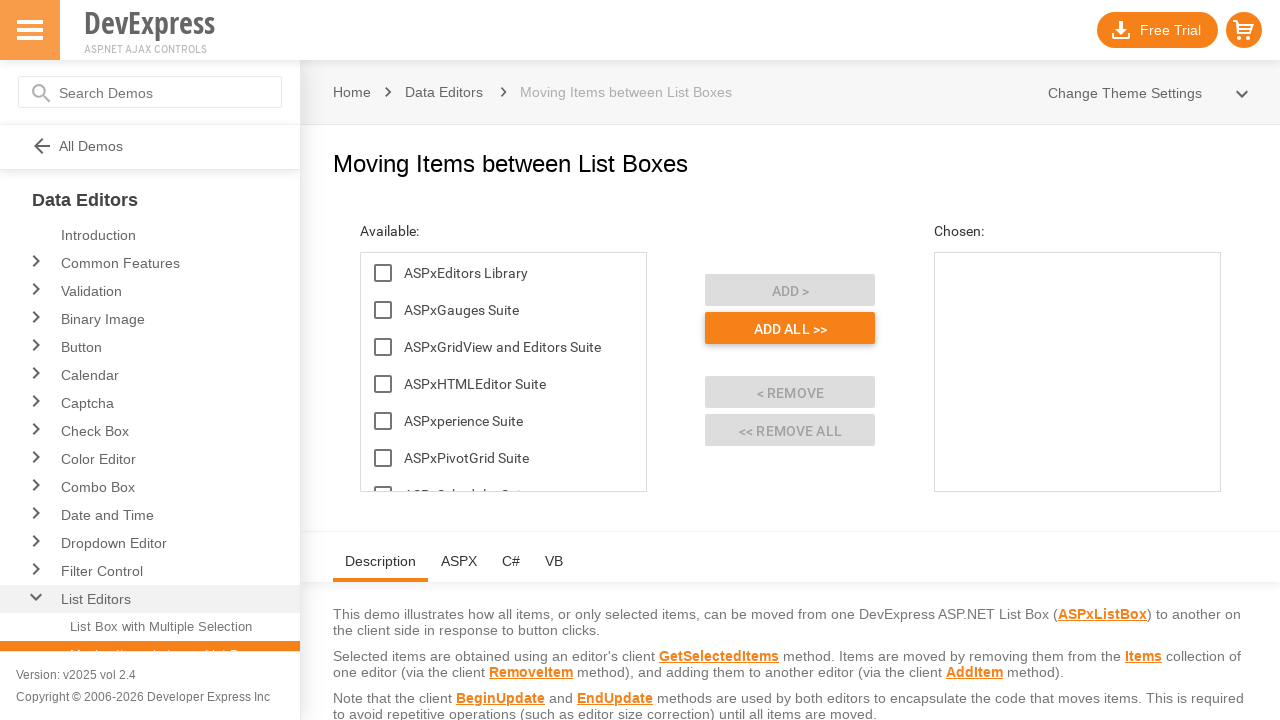

Retrieved all list items from available items table
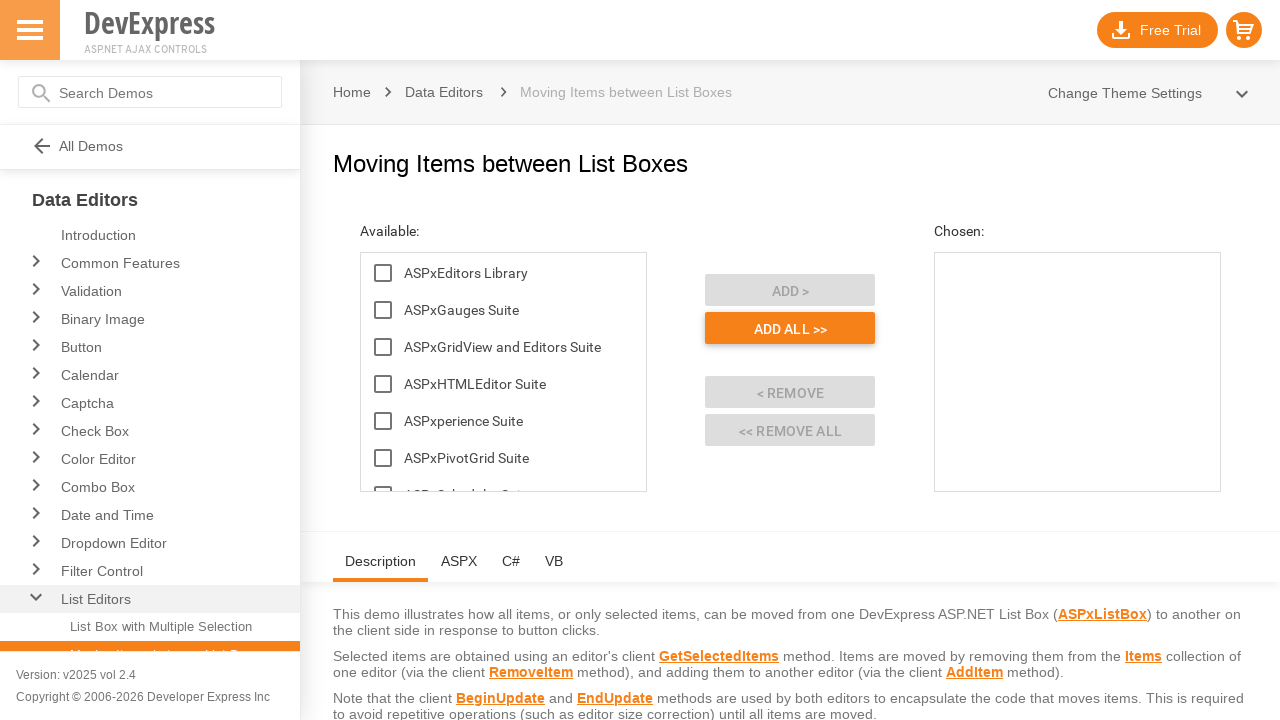

Pressed Control key down to enable multi-select mode
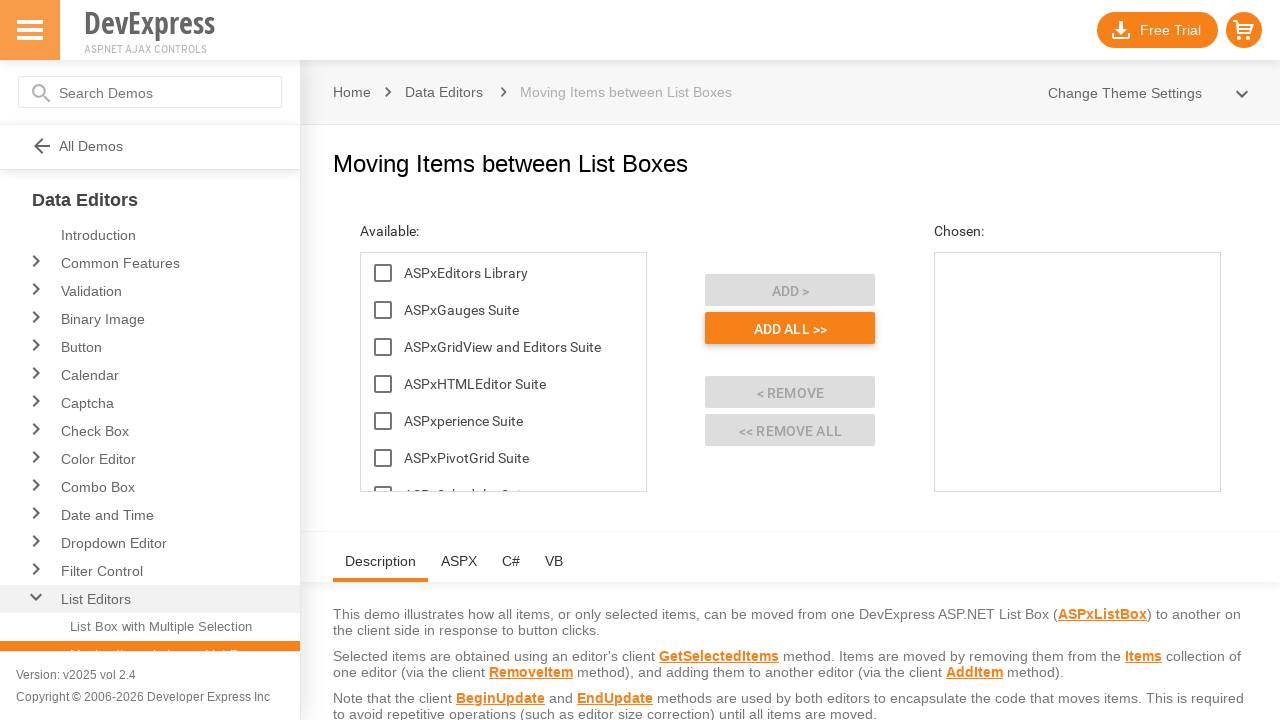

Ctrl+clicked item at index 0 at (504, 272) on xpath=//table[@id='ContentHolder_lbAvailable_LBT']/tr >> nth=0
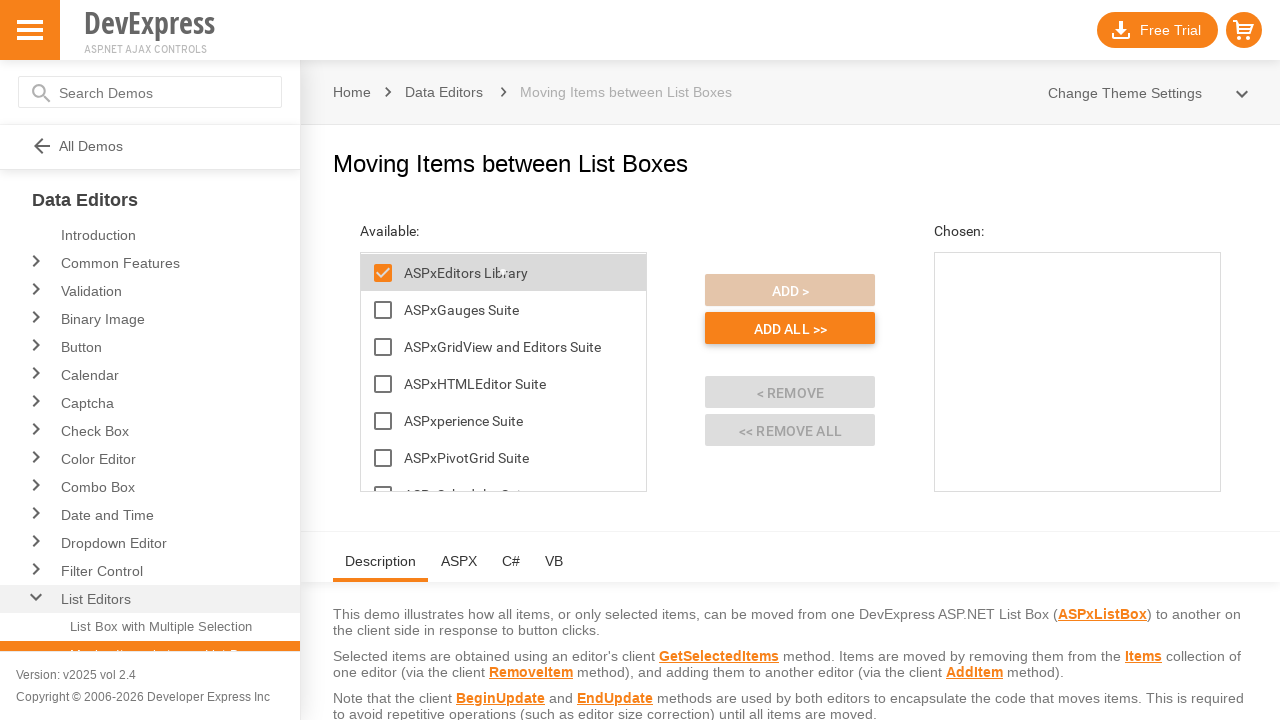

Ctrl+clicked item at index 2 at (504, 346) on xpath=//table[@id='ContentHolder_lbAvailable_LBT']/tr >> nth=2
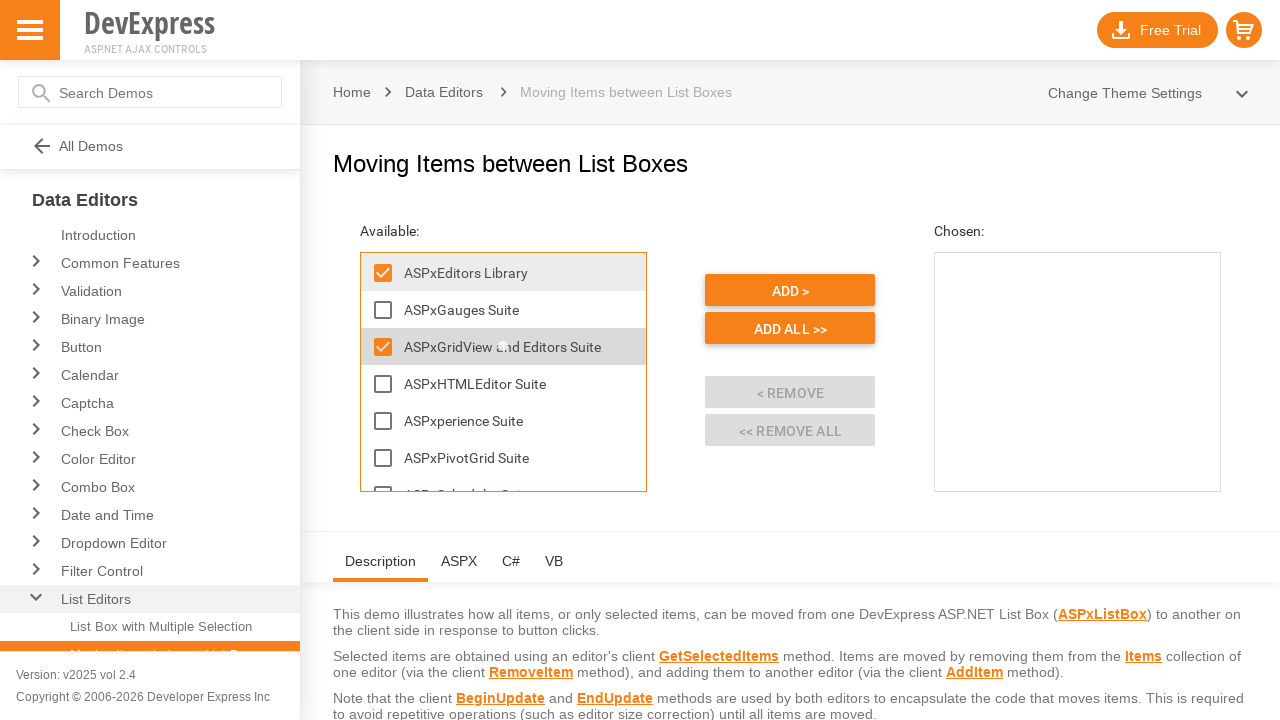

Ctrl+clicked item at index 3 at (504, 384) on xpath=//table[@id='ContentHolder_lbAvailable_LBT']/tr >> nth=3
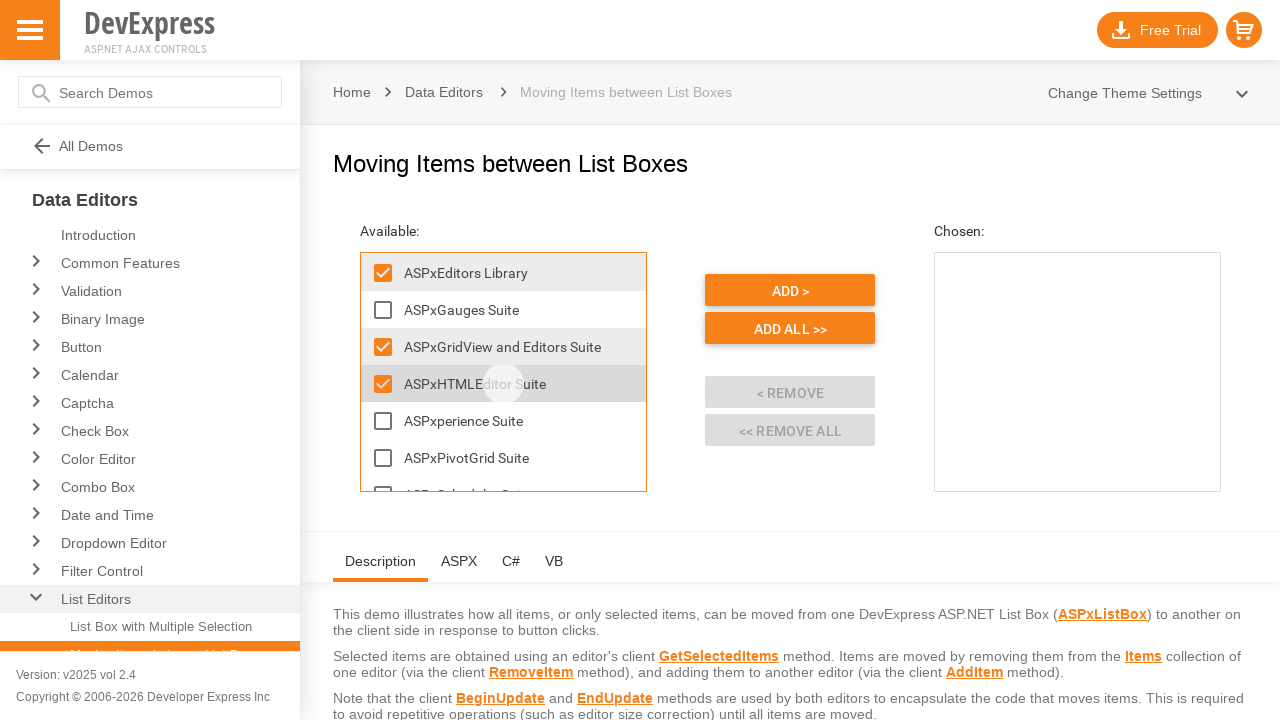

Ctrl+clicked item at index 5 at (504, 458) on xpath=//table[@id='ContentHolder_lbAvailable_LBT']/tr >> nth=5
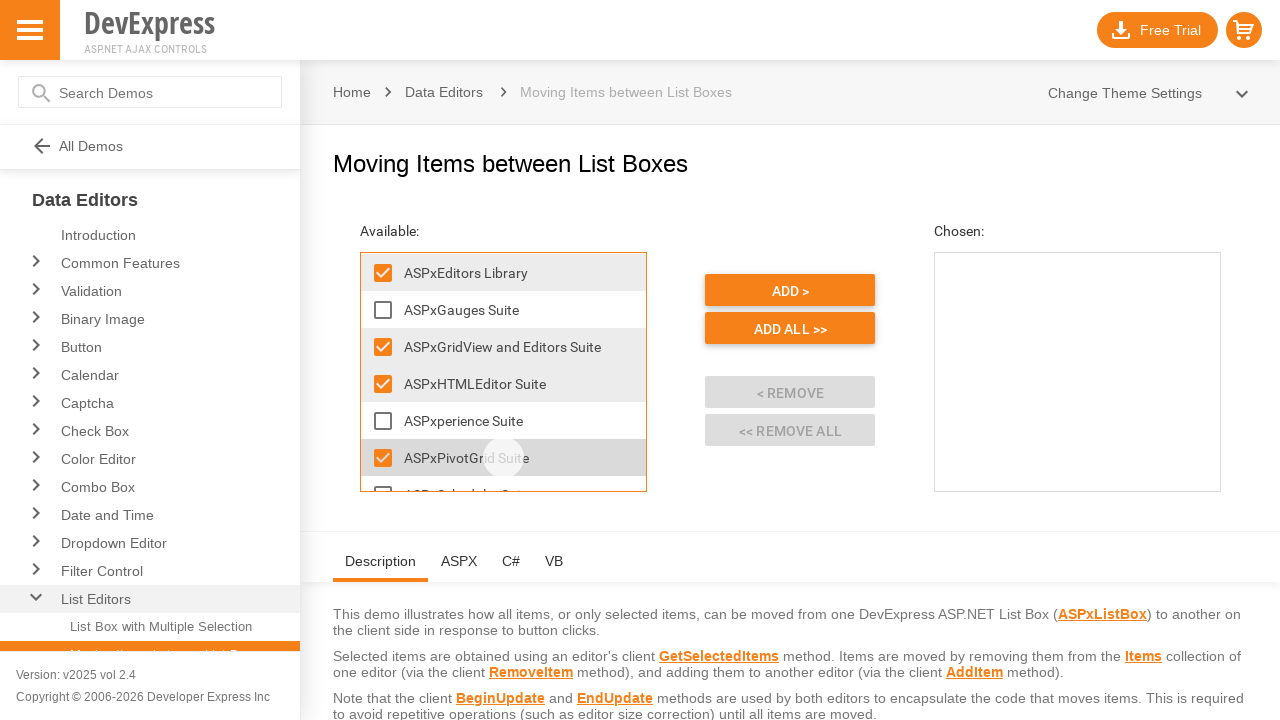

Ctrl+clicked item at index 7 at (504, 372) on xpath=//table[@id='ContentHolder_lbAvailable_LBT']/tr >> nth=7
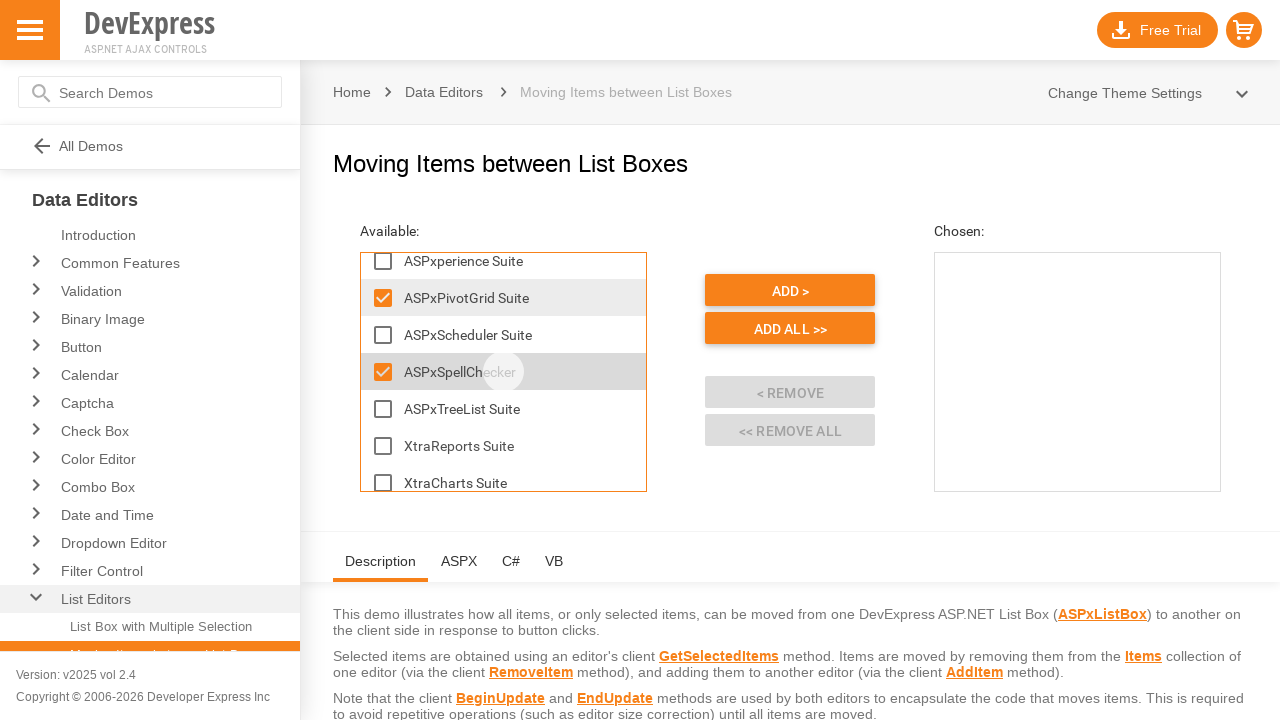

Released Control key to exit multi-select mode
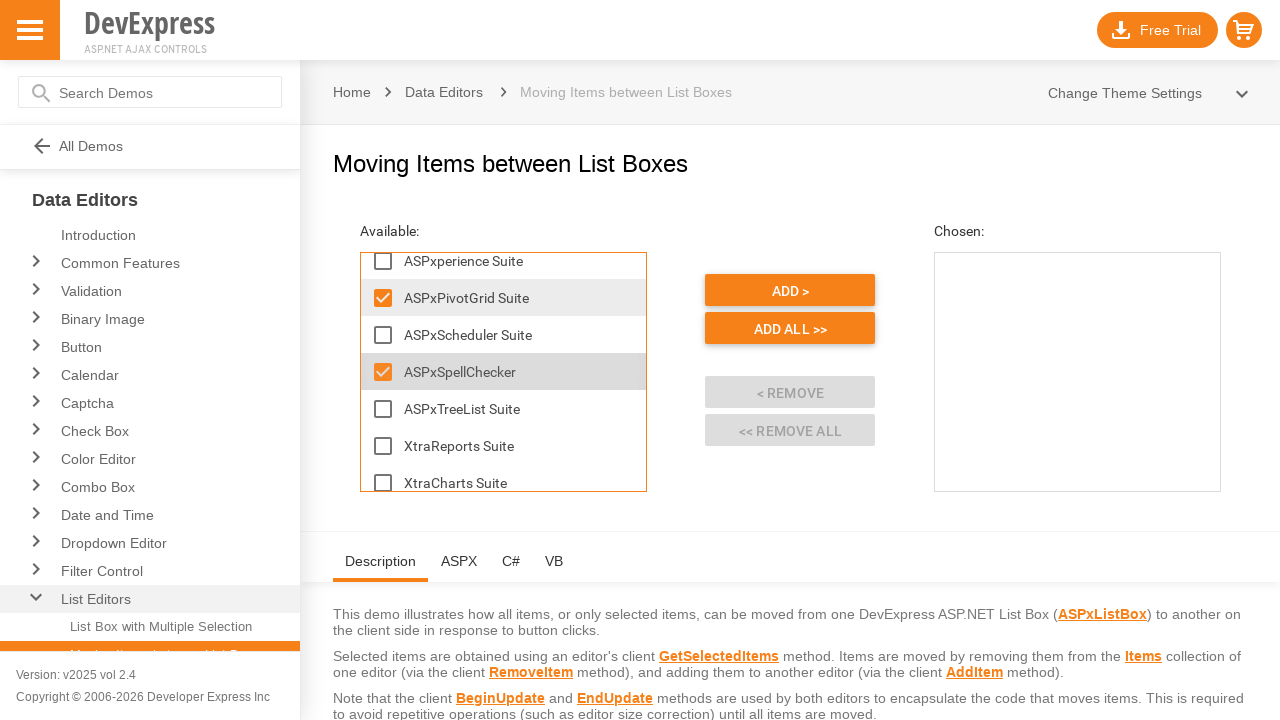

Clicked 'Add >' button to move selected items to target list at (790, 291) on xpath=//span[normalize-space()='Add >']
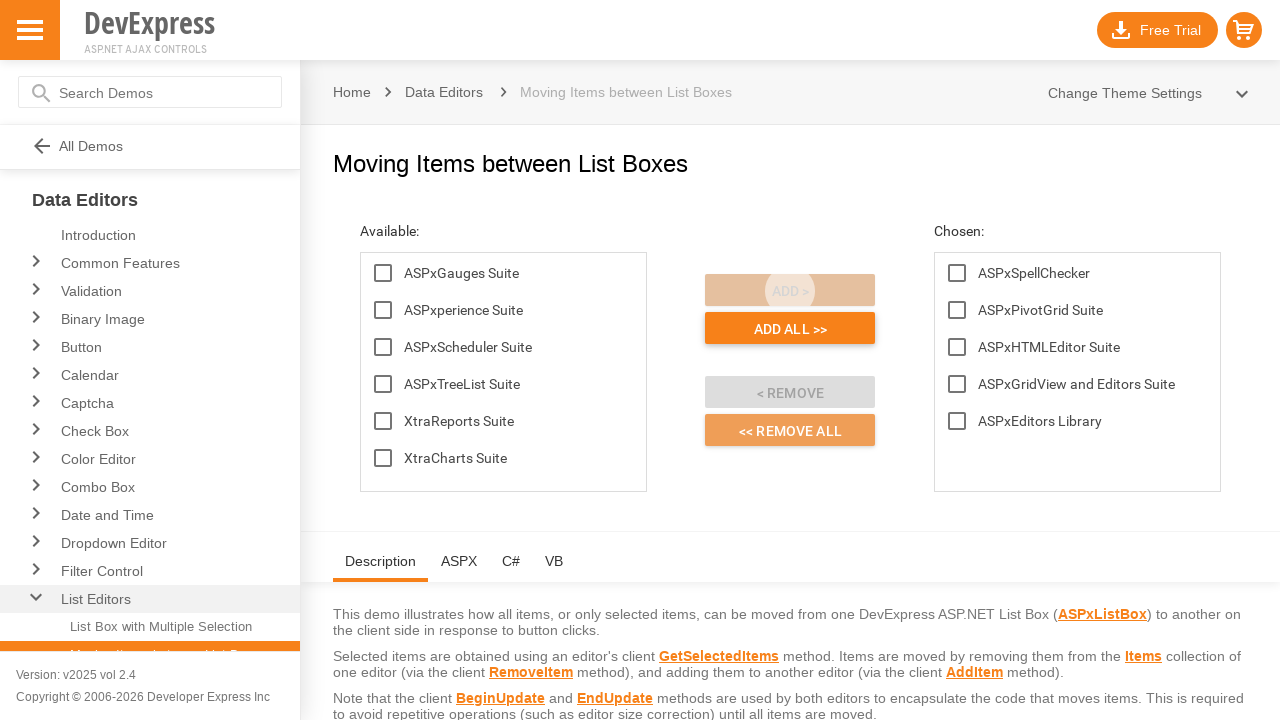

Waited for action to complete
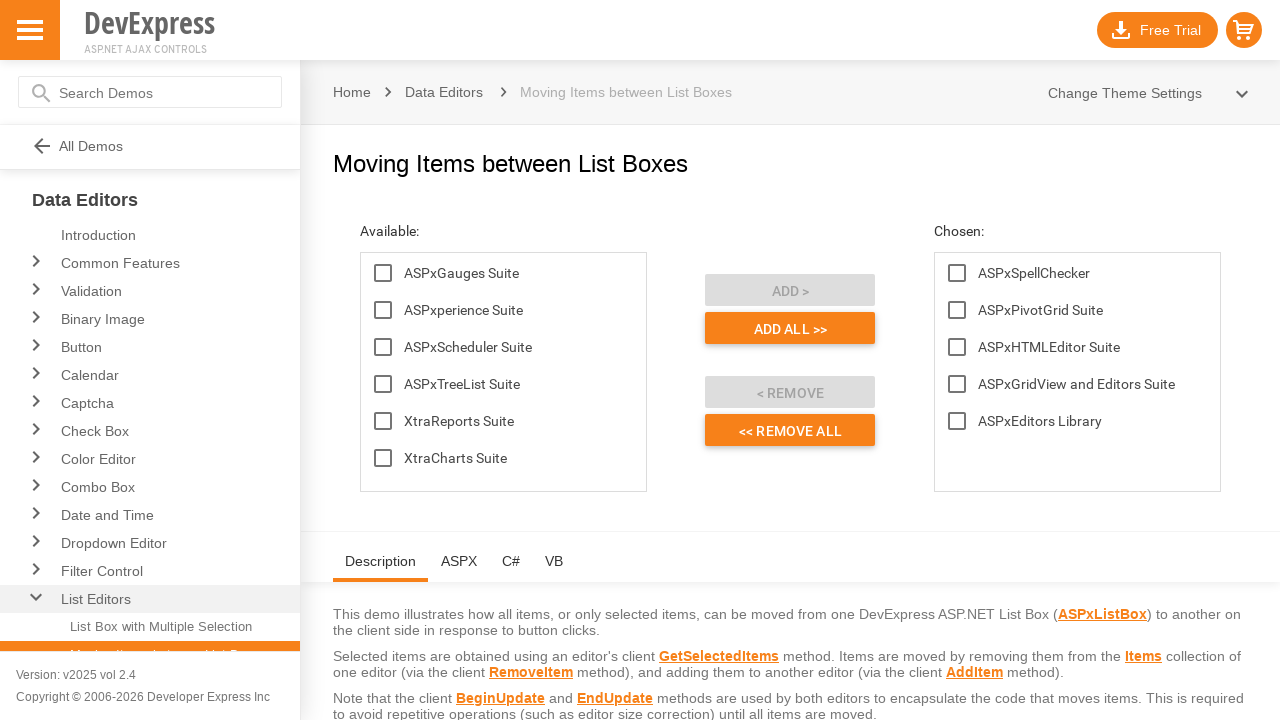

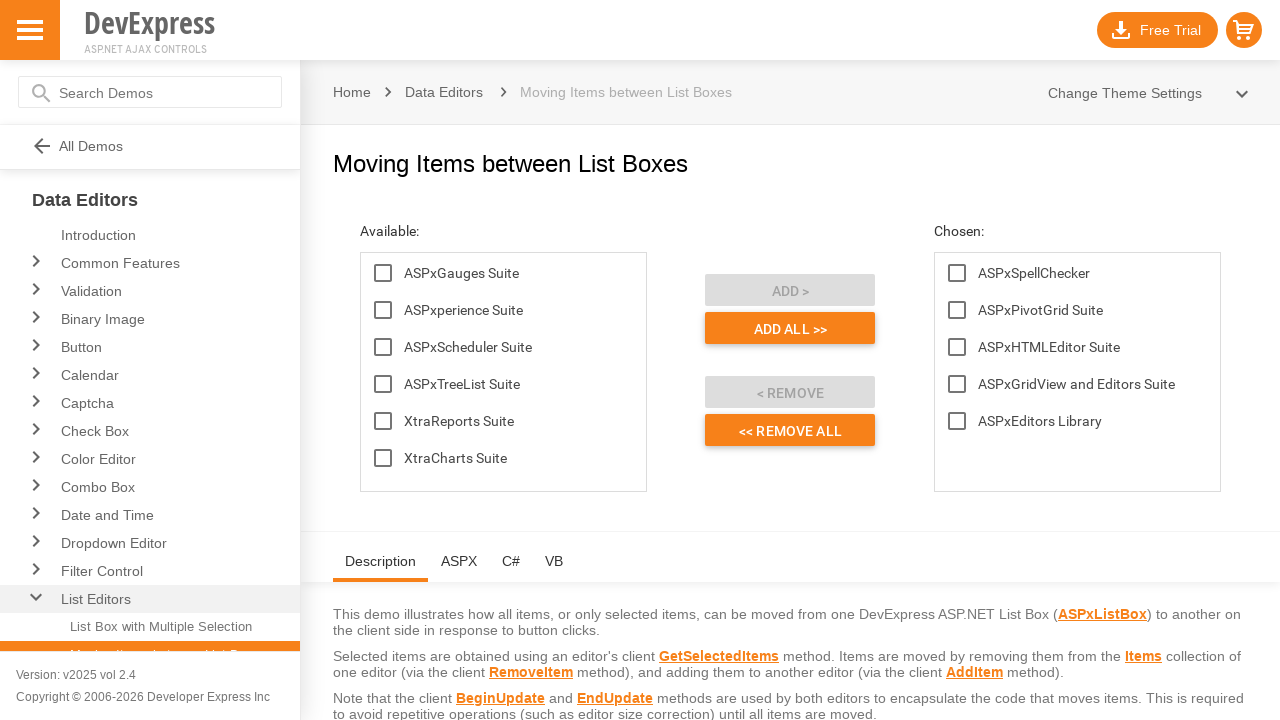